Tests window handling functionality by clicking a button to open a new window and switching between parent and child windows

Starting URL: https://www.leafground.com/window.xhtml

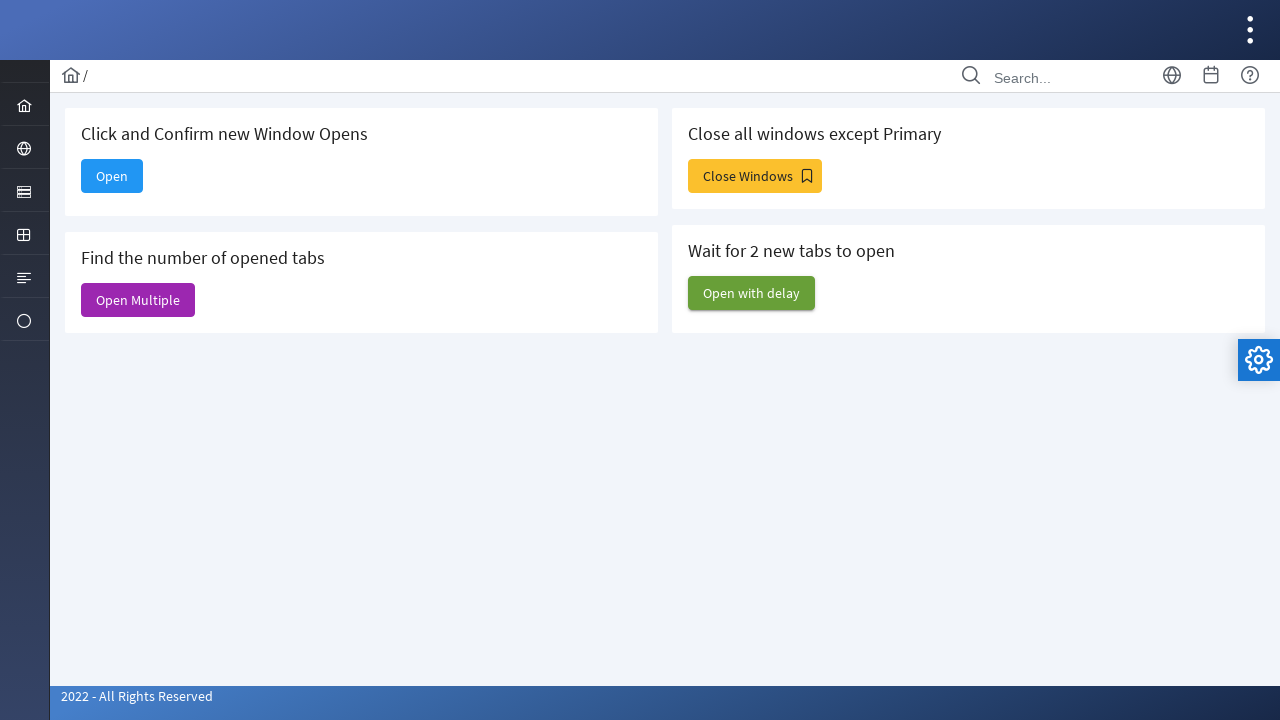

Clicked 'Open' button to open new window at (112, 176) on xpath=//span[text()='Open']
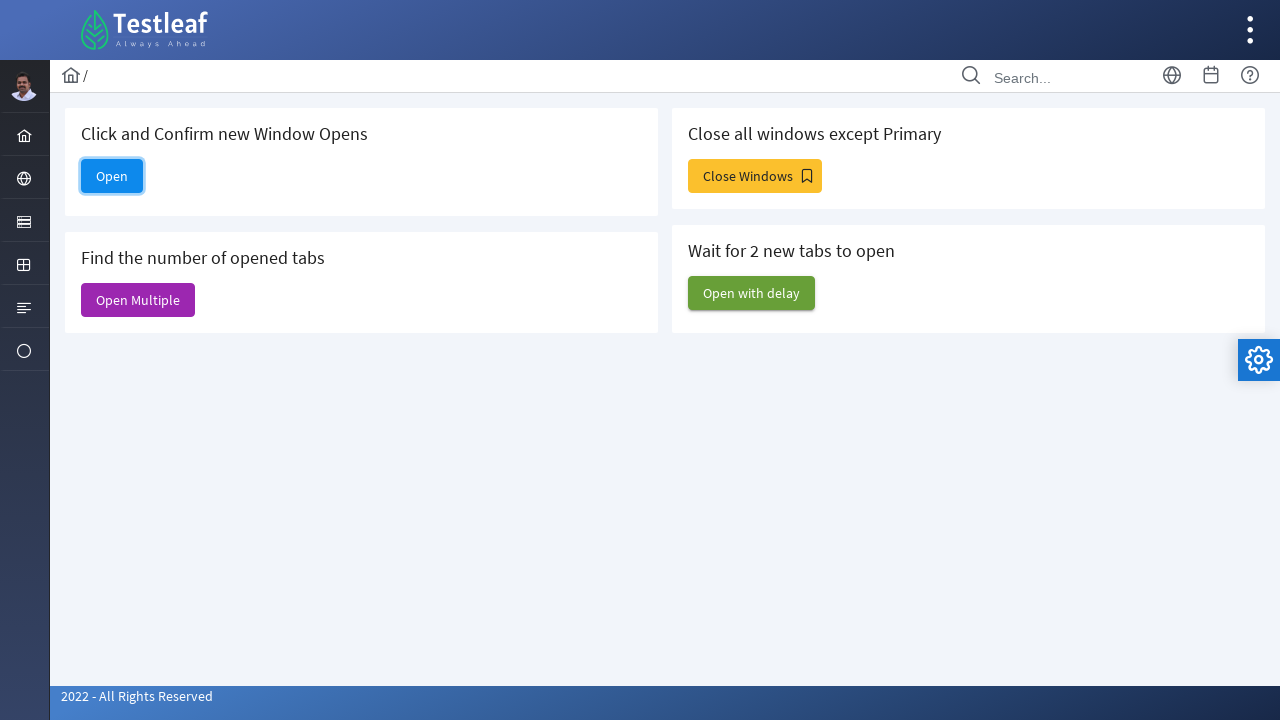

Waited 1000ms for new window to open
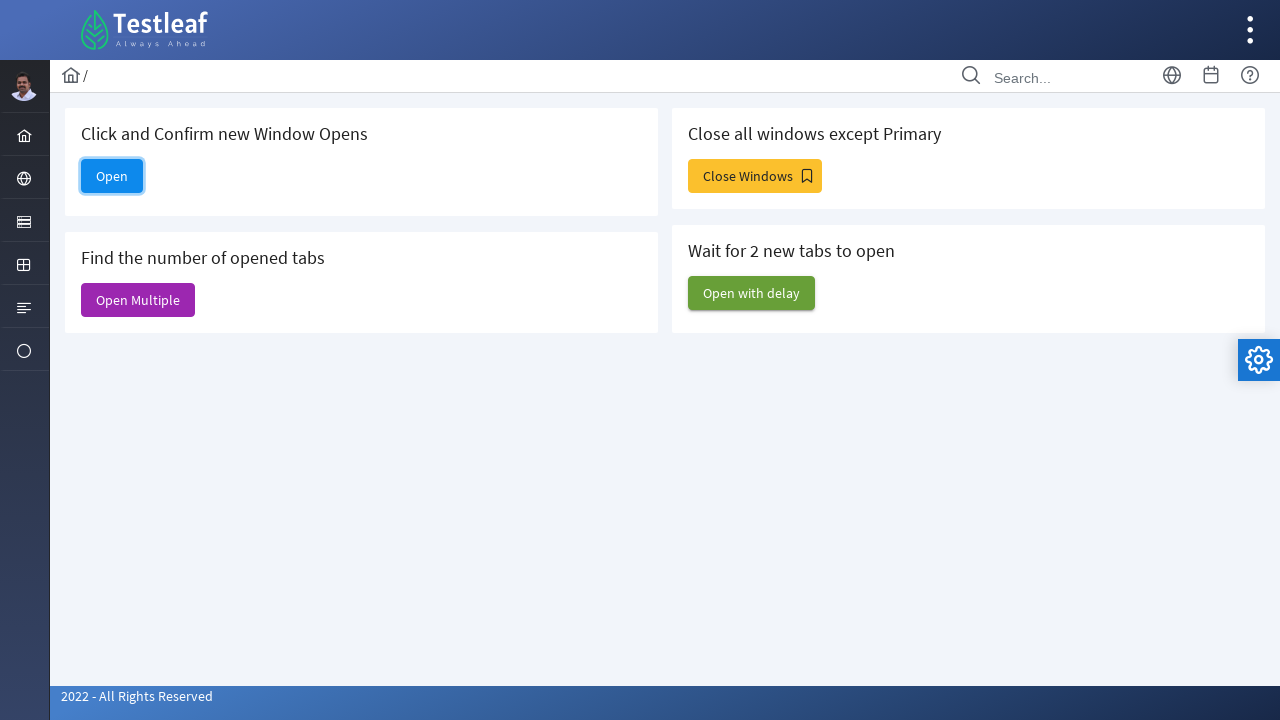

Retrieved all open pages/windows from context
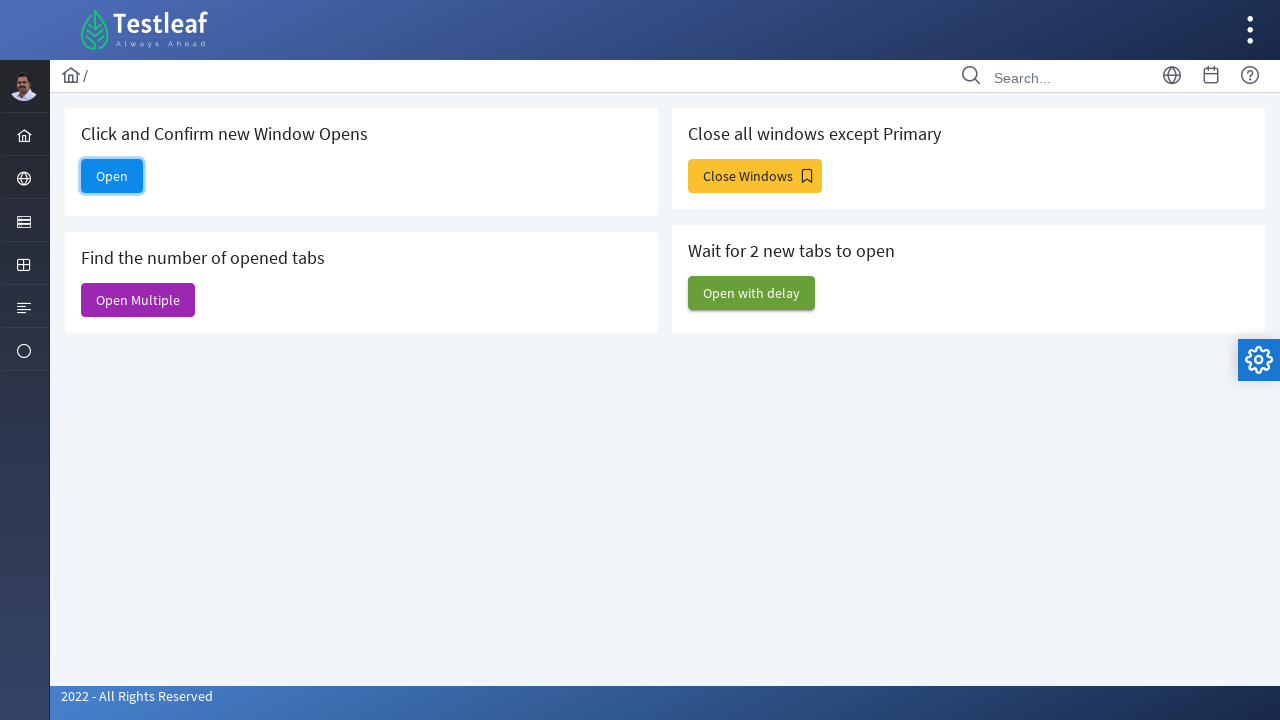

Switched to newly opened child window
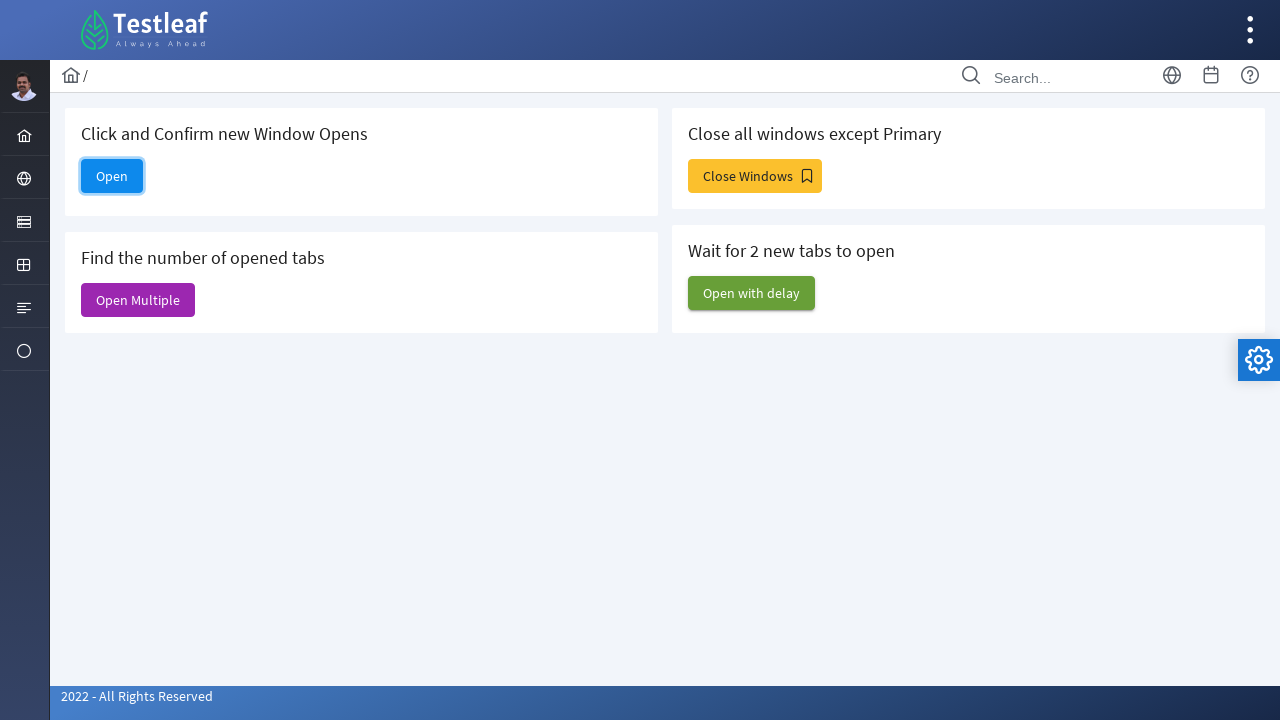

Verified new window has fully loaded
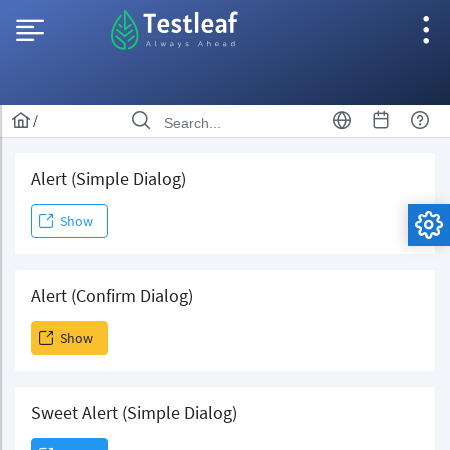

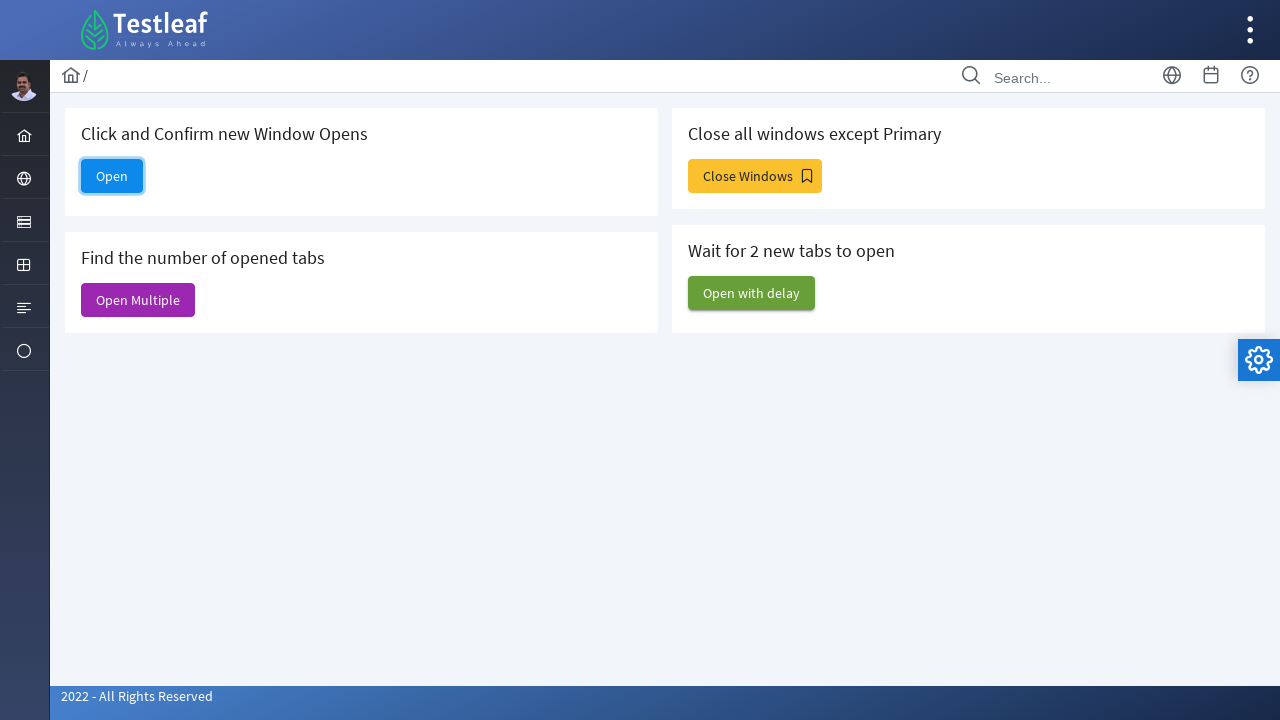